Tests notification message display by clicking a link and verifying that a flash notice appears

Starting URL: http://the-internet.herokuapp.com/notification_message_rendered

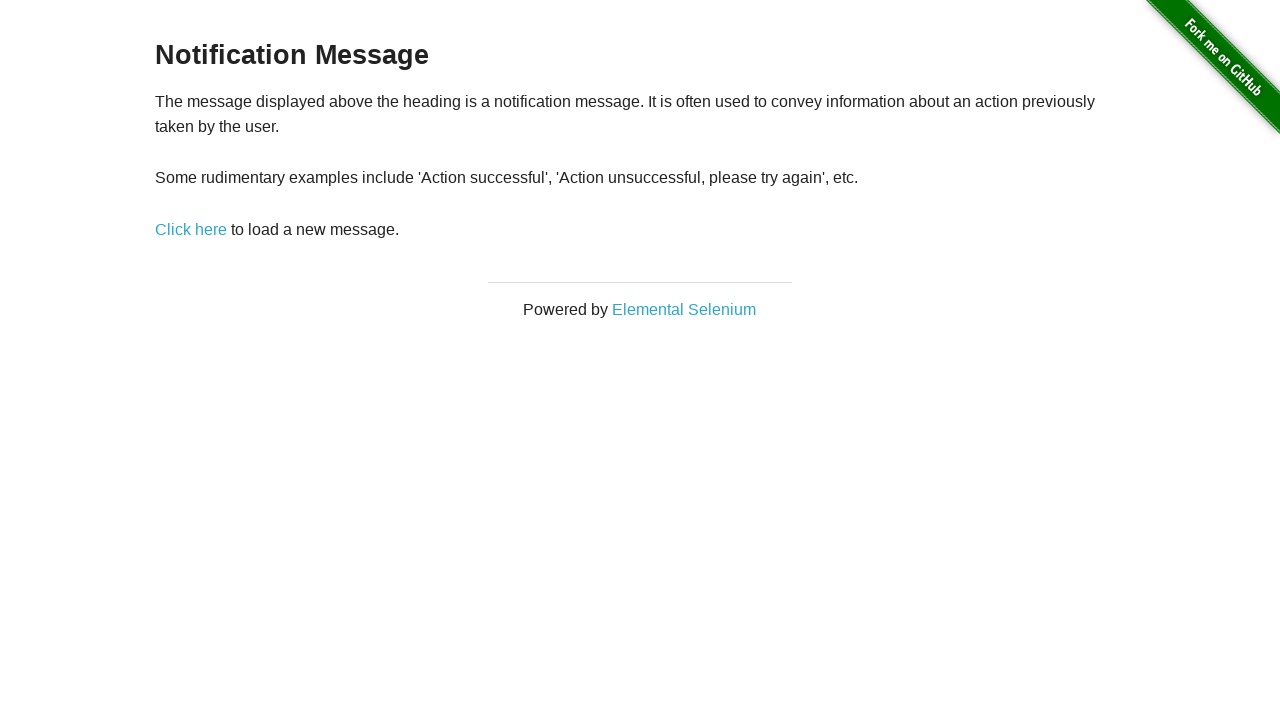

Clicked 'Click here' link to trigger notification at (191, 229) on xpath=//a[text()='Click here']
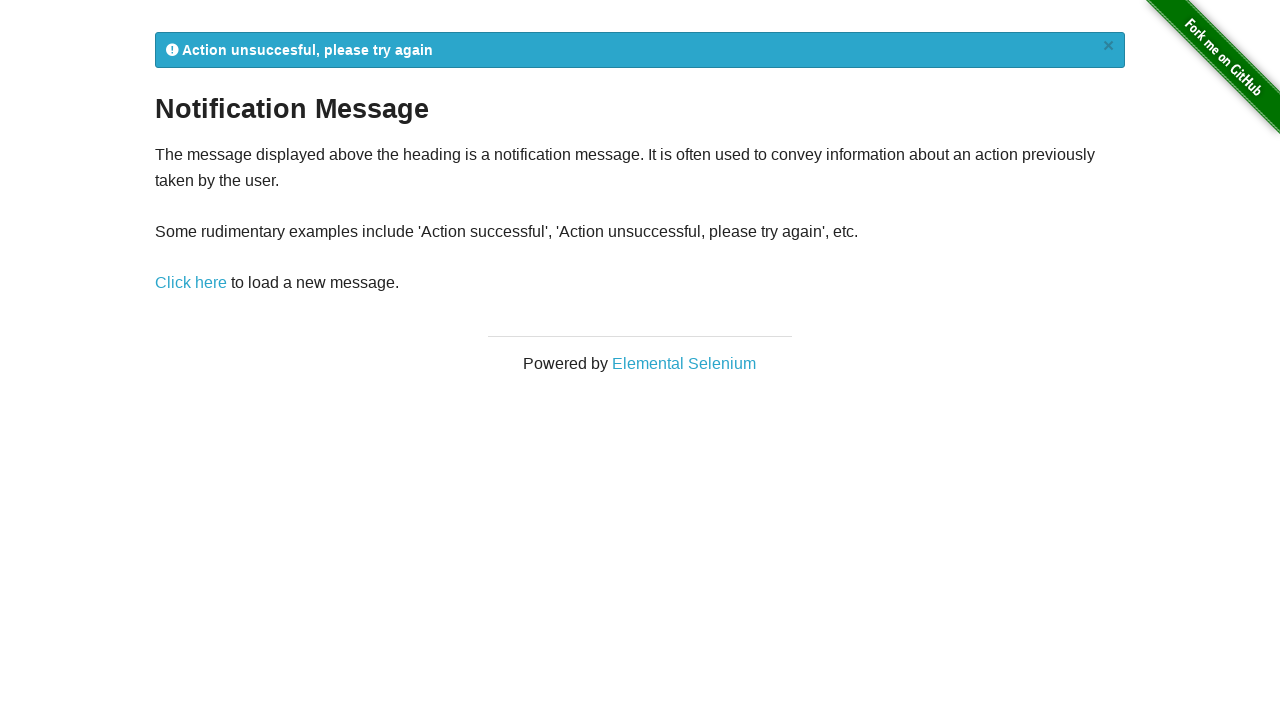

Verified flash notice notification message is displayed
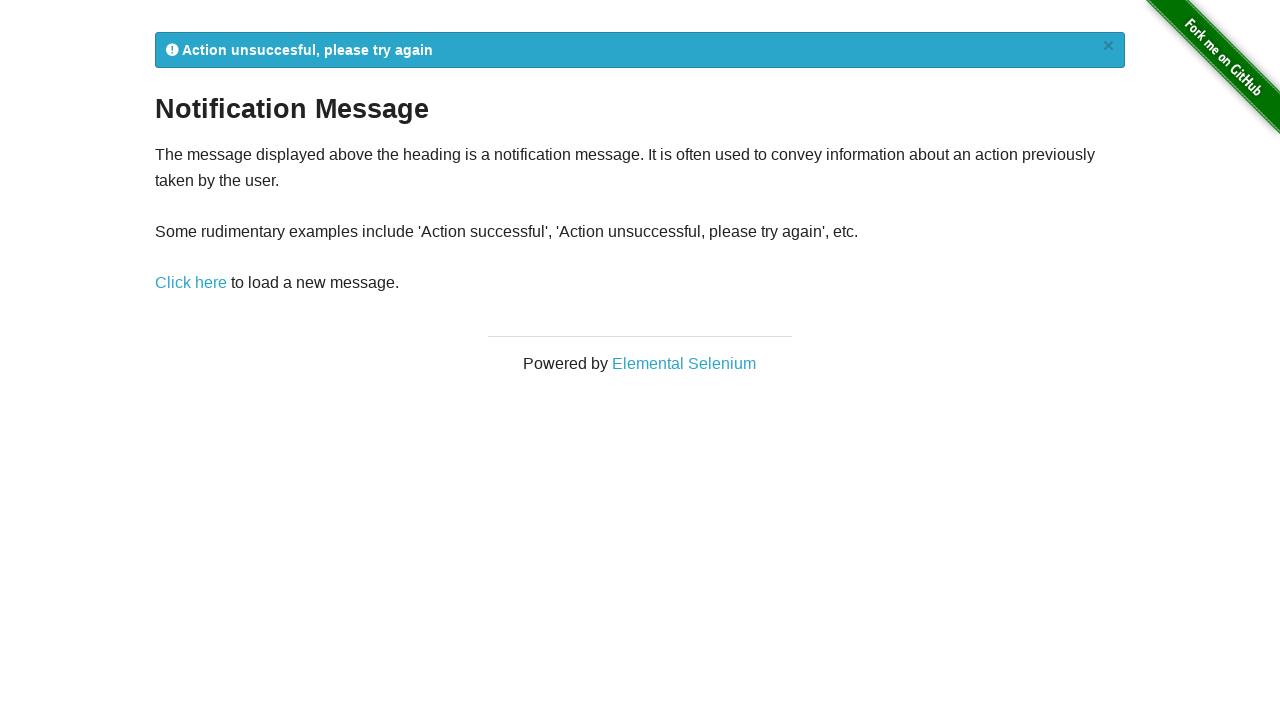

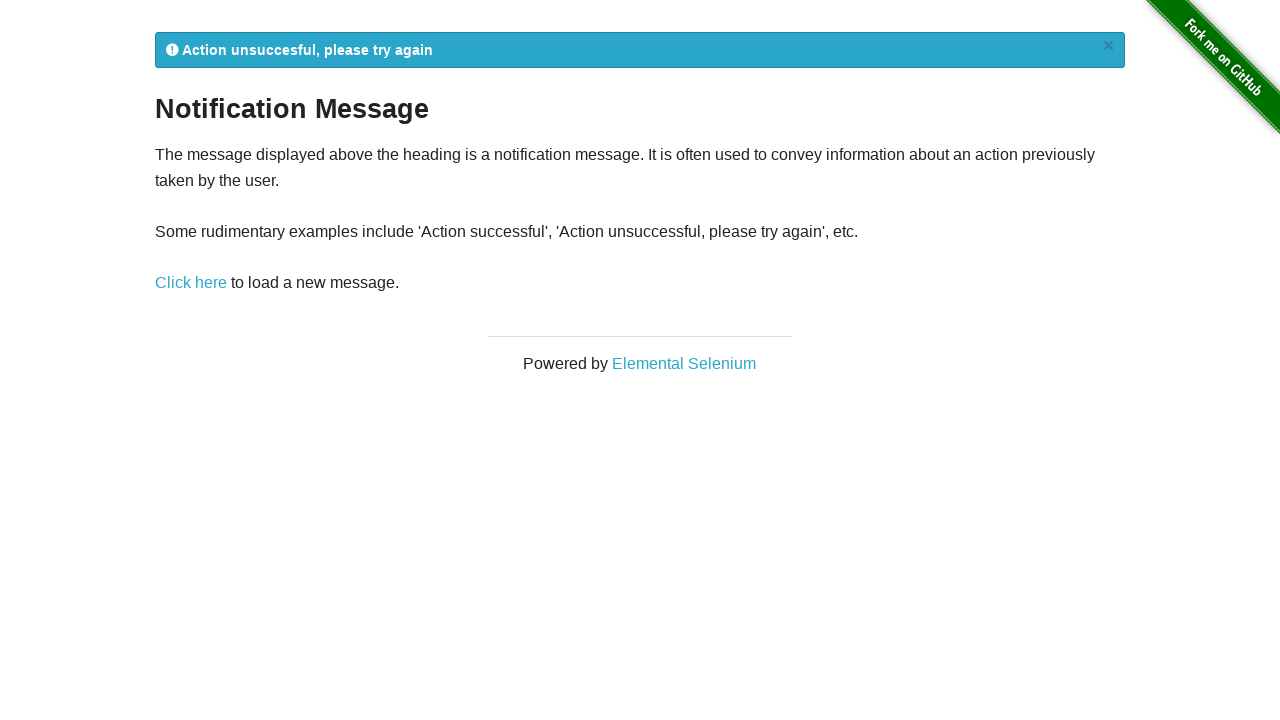